Tests editing an existing person's job by first adding a person, then opening the edit modal, changing the job, and confirming the edit

Starting URL: https://acctabootcamp.github.io/site/tasks/list_of_people_with_jobs.html

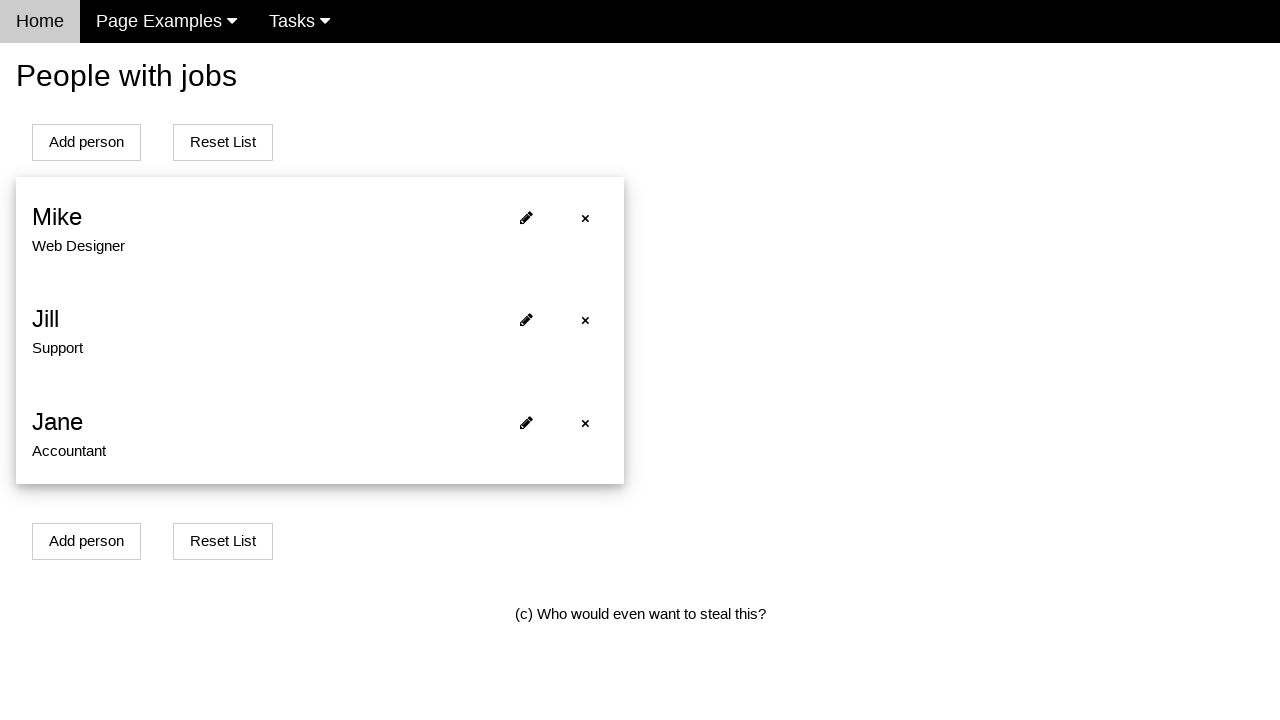

Clicked 'Add Person' button at (86, 142) on #addPersonBtn
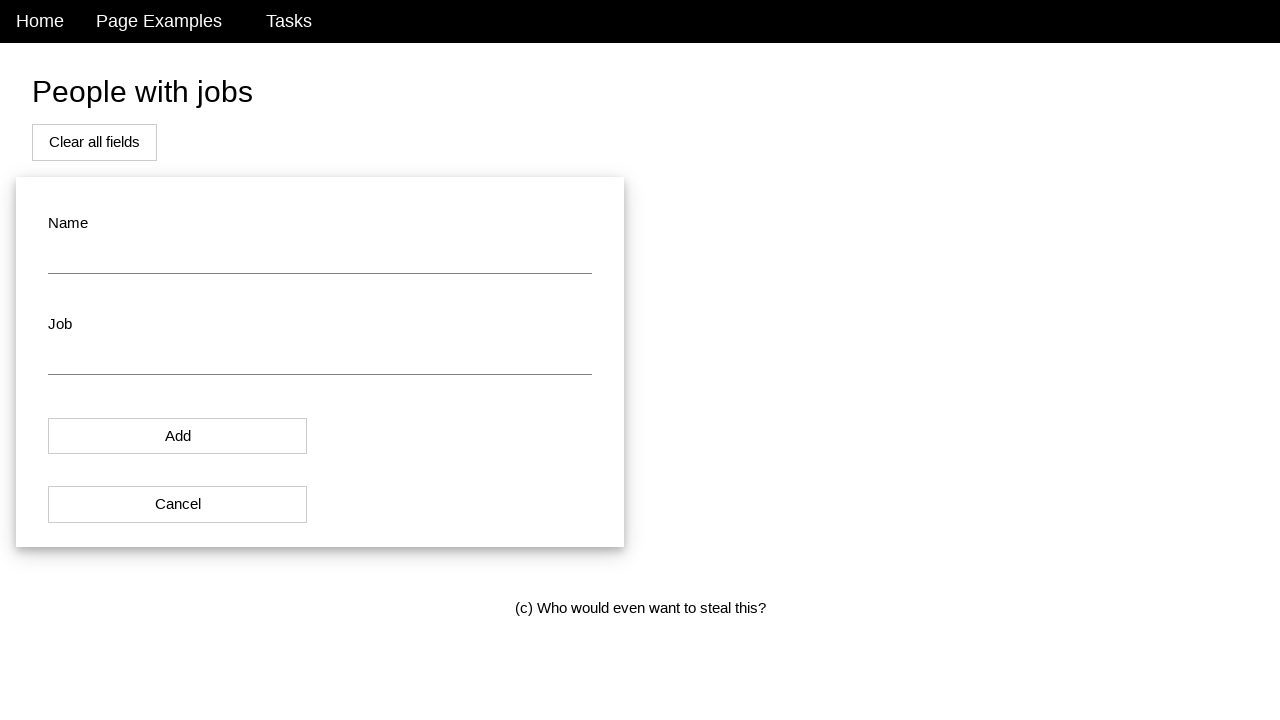

Filled name field with 'Alice Johnson' on #name
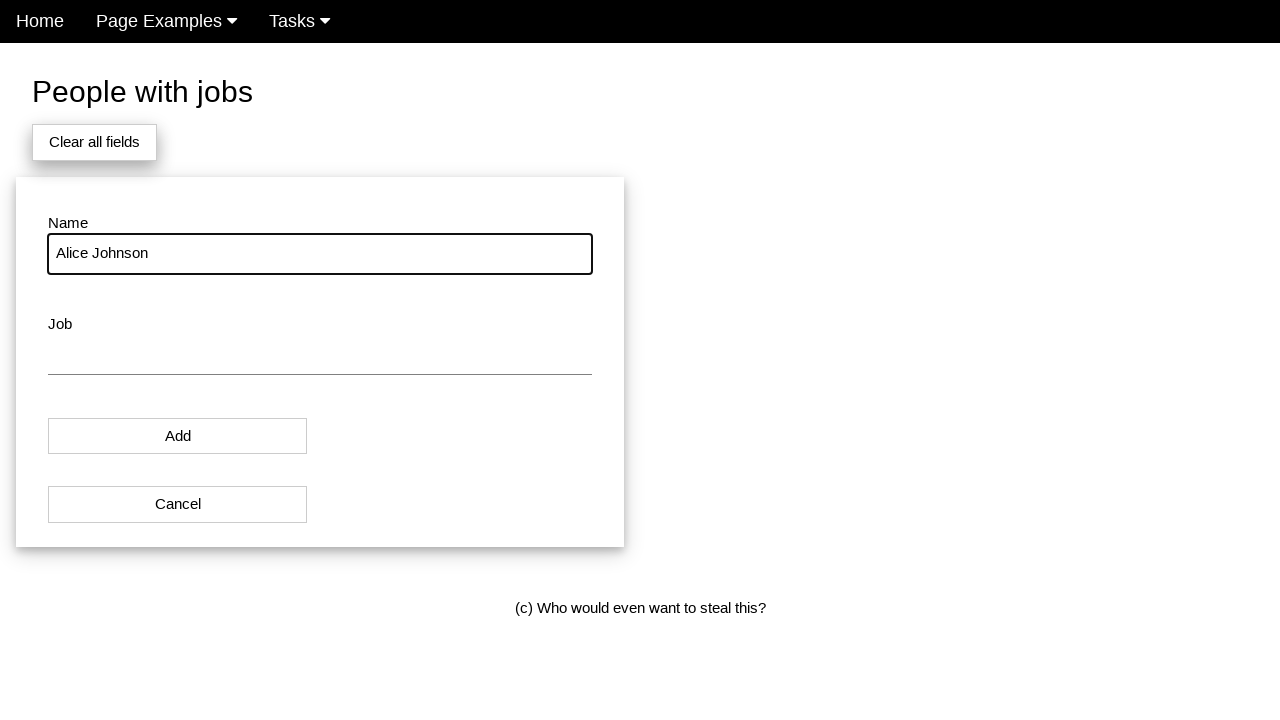

Filled job field with 'Designer' on #job
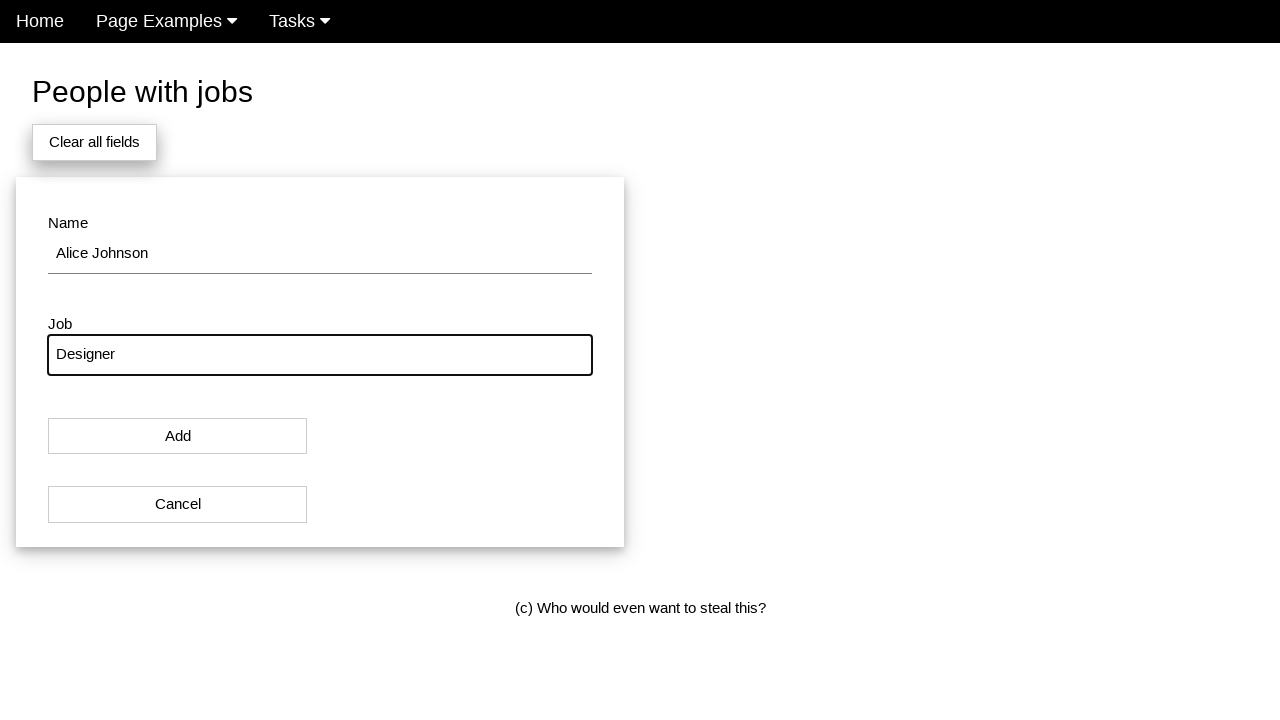

Clicked button to add person with job to list at (178, 436) on xpath=//button[@onclick='addPersonWithJobToList()']
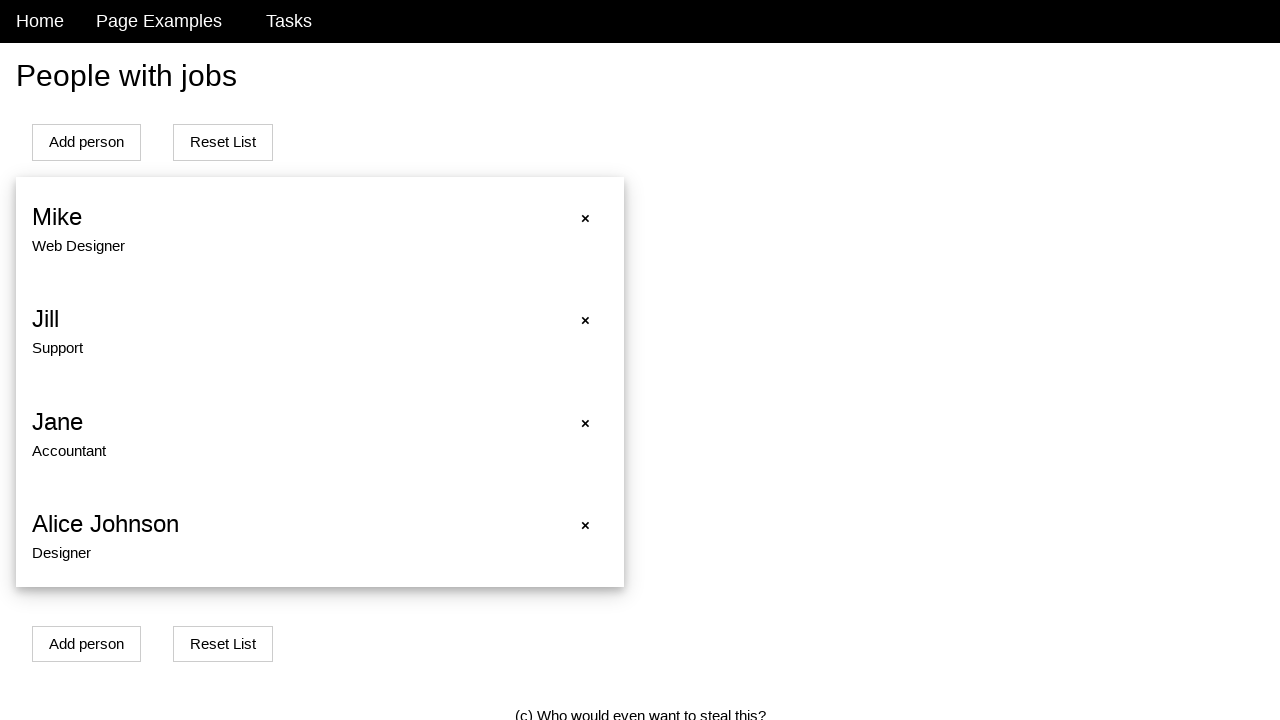

Clicked edit button for Alice Johnson at (526, 526) on xpath=//li[contains(., 'Alice Johnson')]/span[contains(@onclick, 'openModalForEd
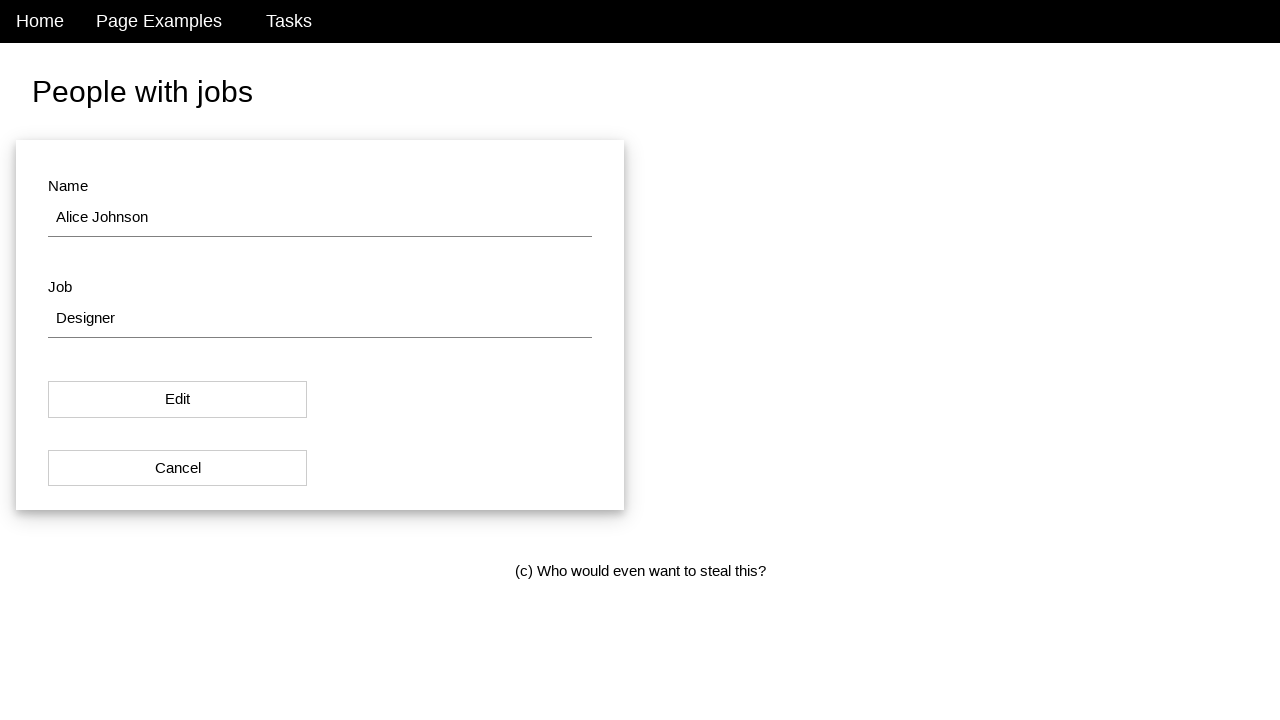

Updated job field to 'Senior Designer' on #job
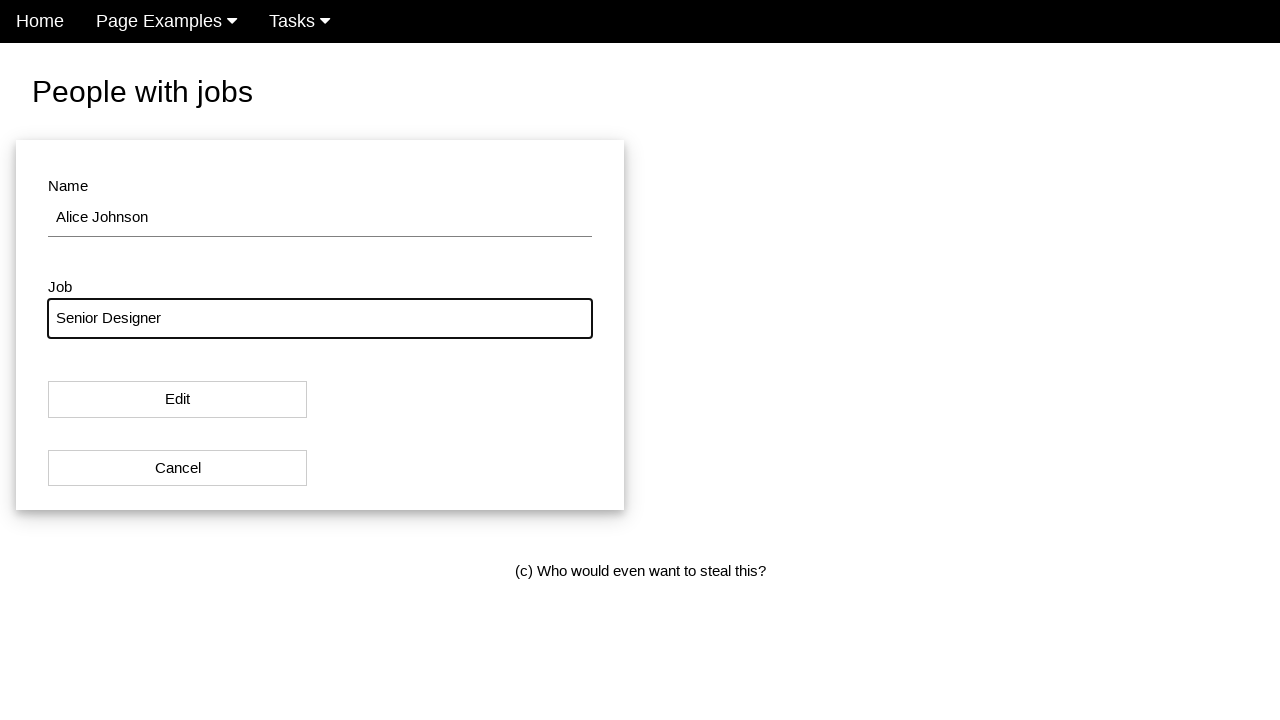

Clicked 'Edit' button to confirm changes at (178, 400) on xpath=//button[contains(text(), 'Edit')]
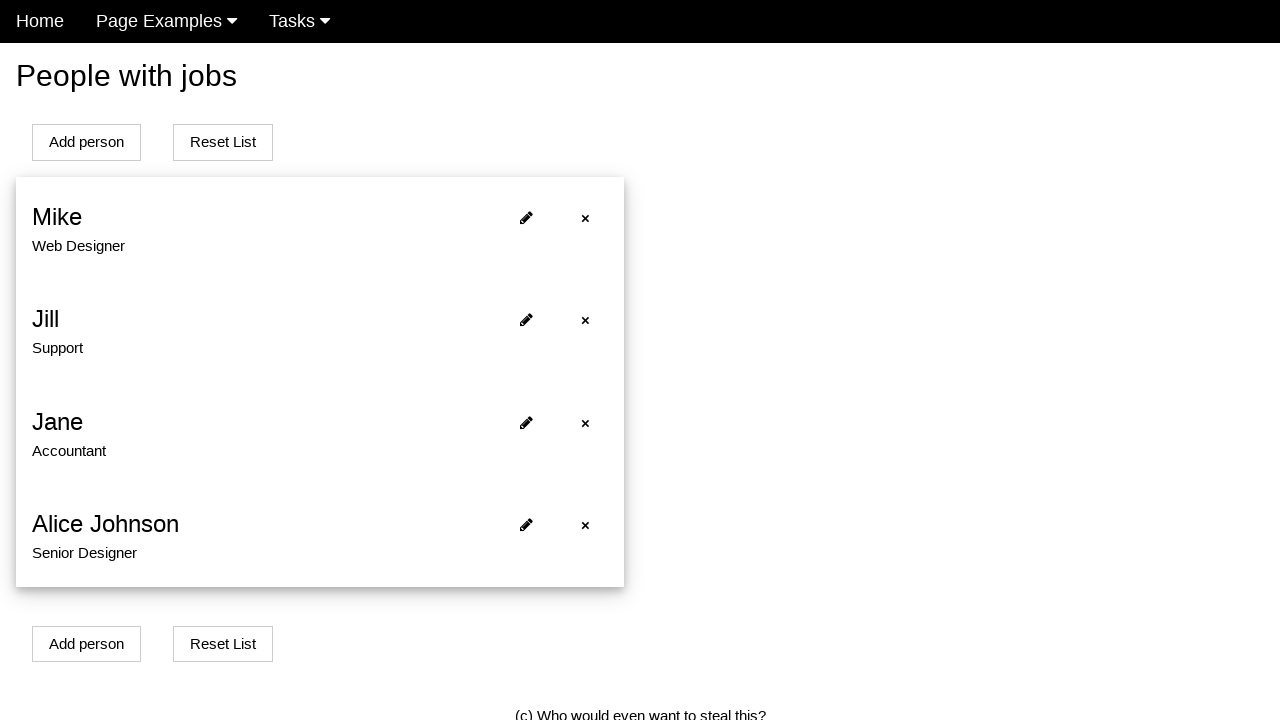

Retrieved text content from people list
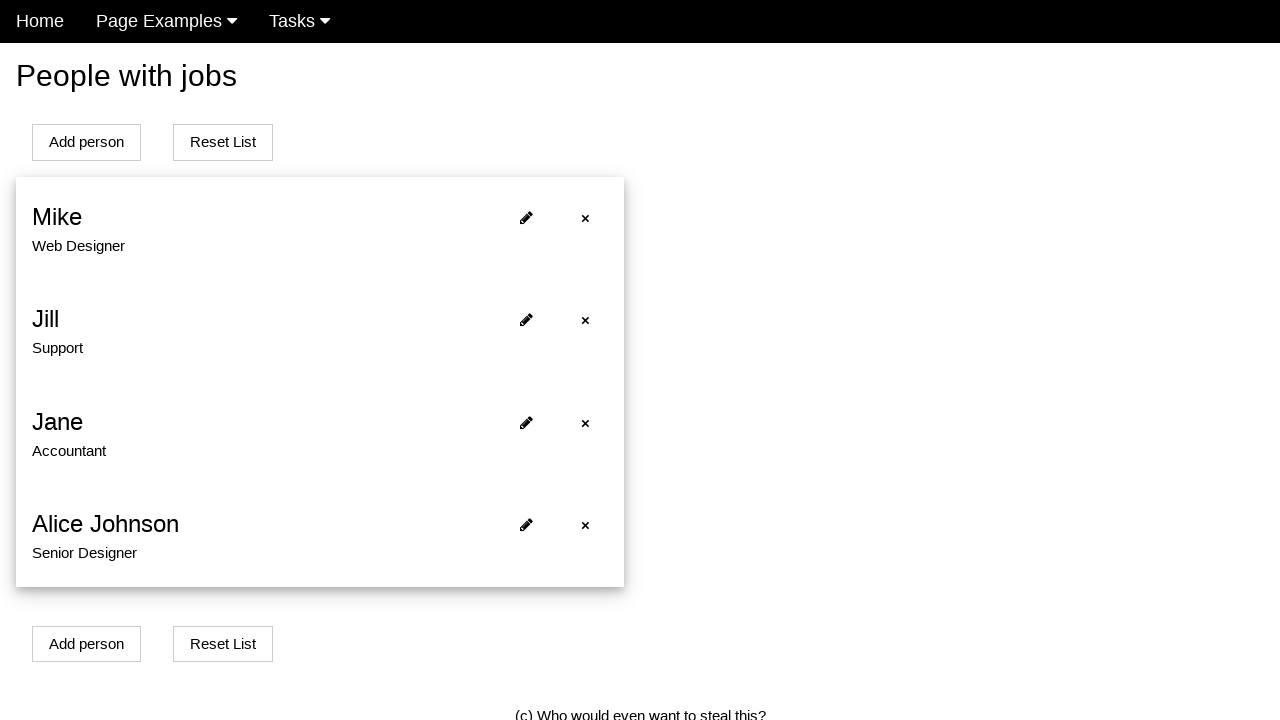

Verified 'Senior Designer' appears in the list
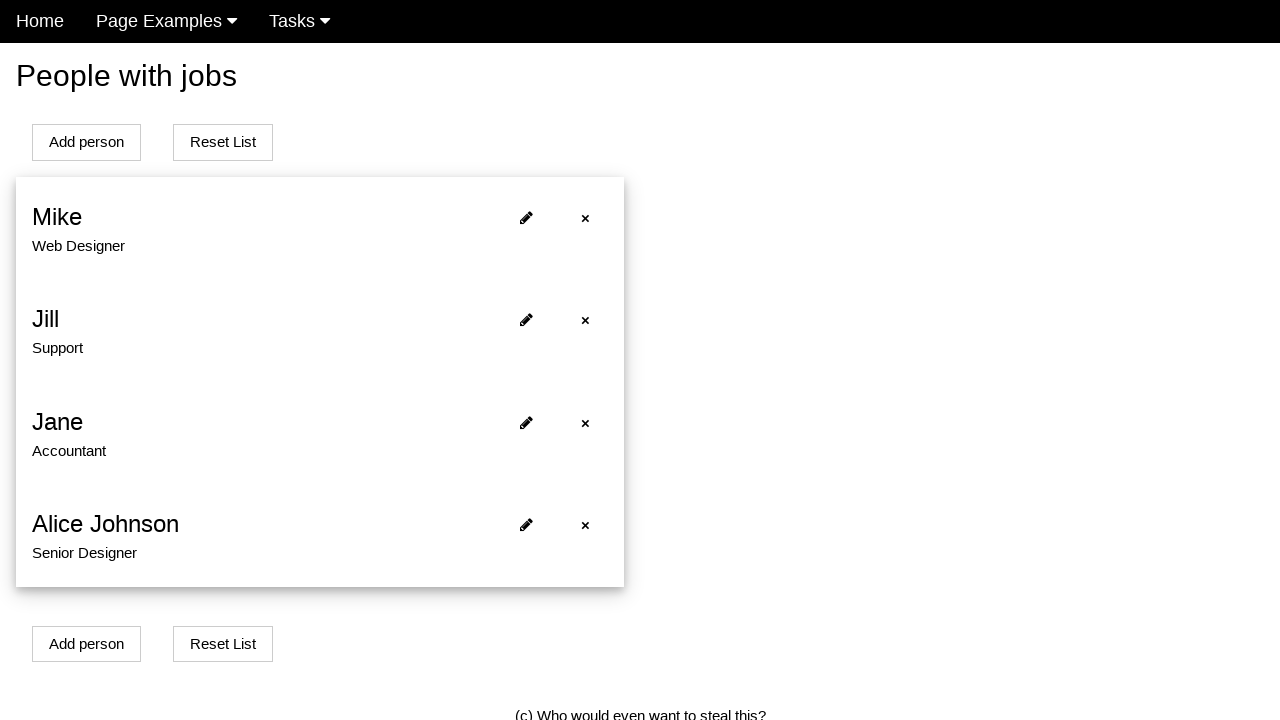

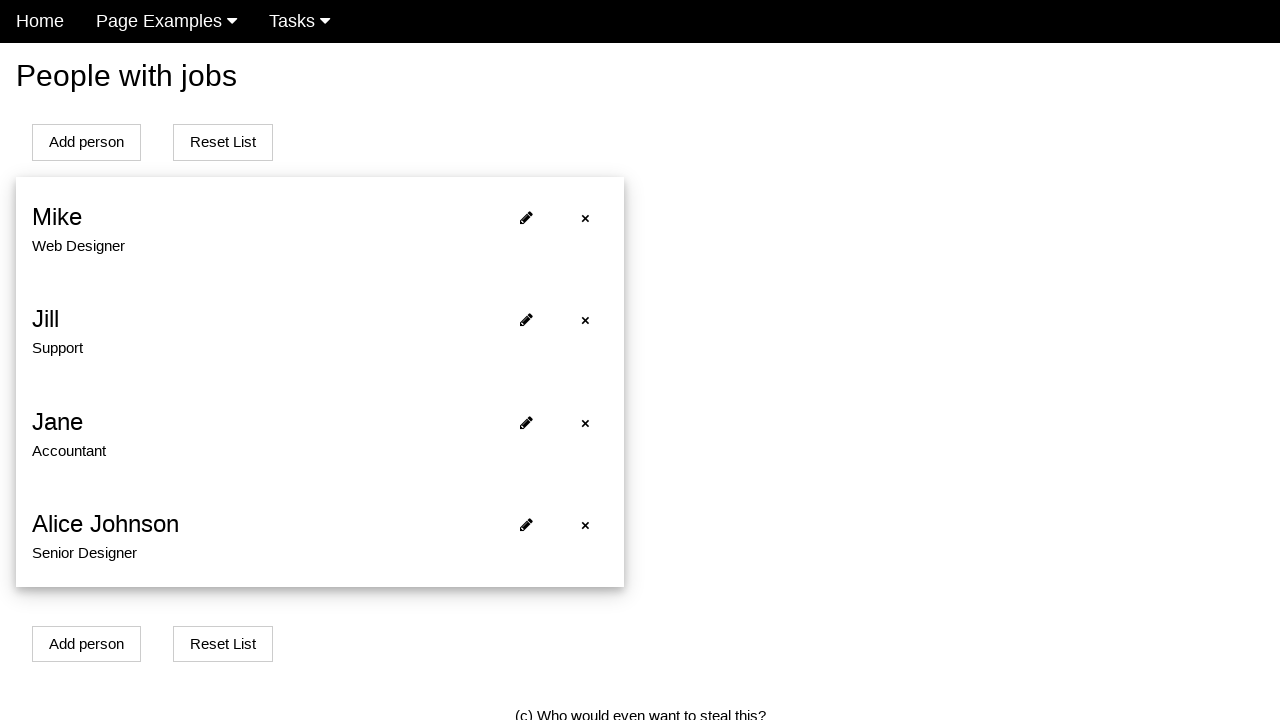